Solves a mathematical challenge by extracting a value from an element attribute, calculating the result, and submitting the form with checkbox selections

Starting URL: http://suninjuly.github.io/get_attribute.html

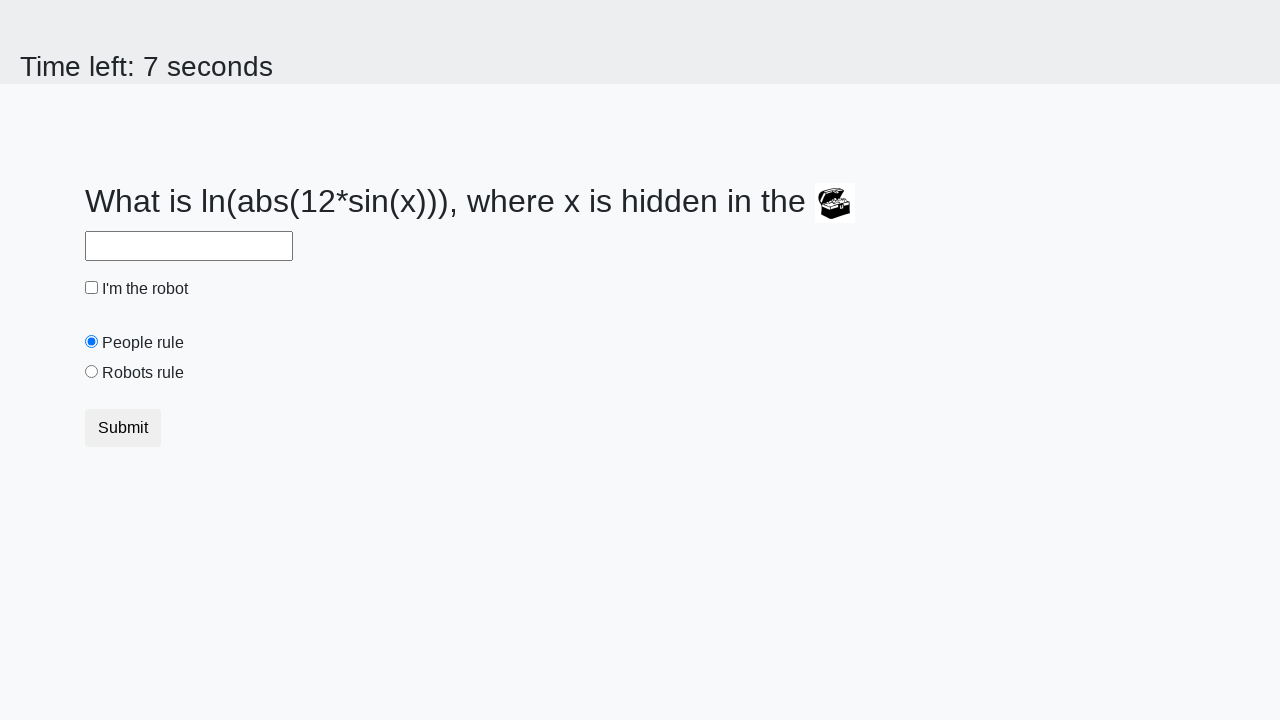

Located treasure element
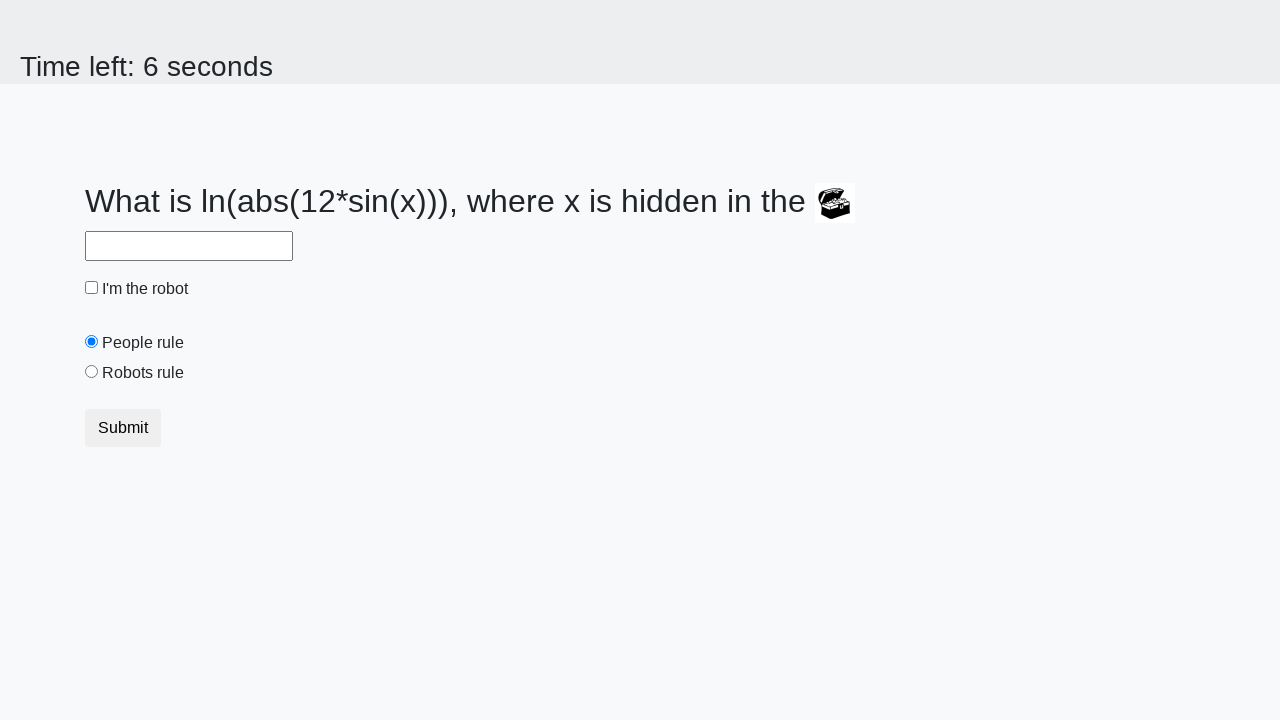

Extracted valuex attribute from treasure element: 975
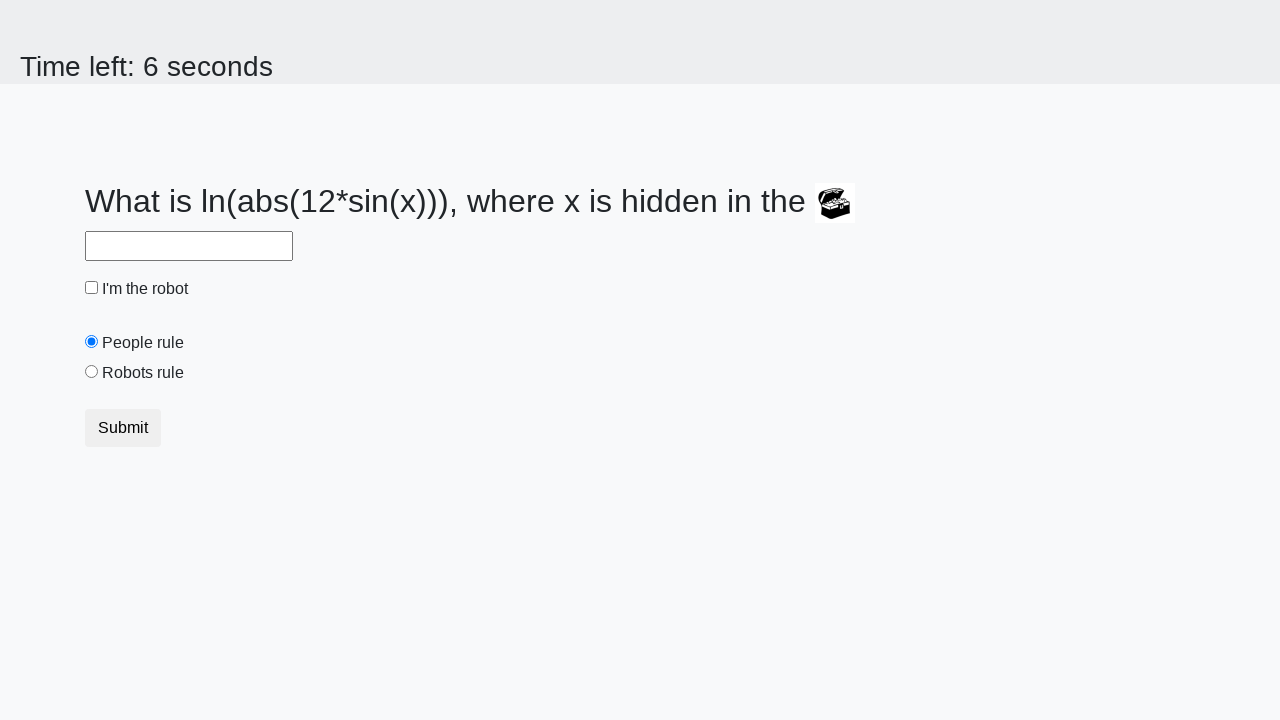

Calculated result using formula: y = 2.372898734167308
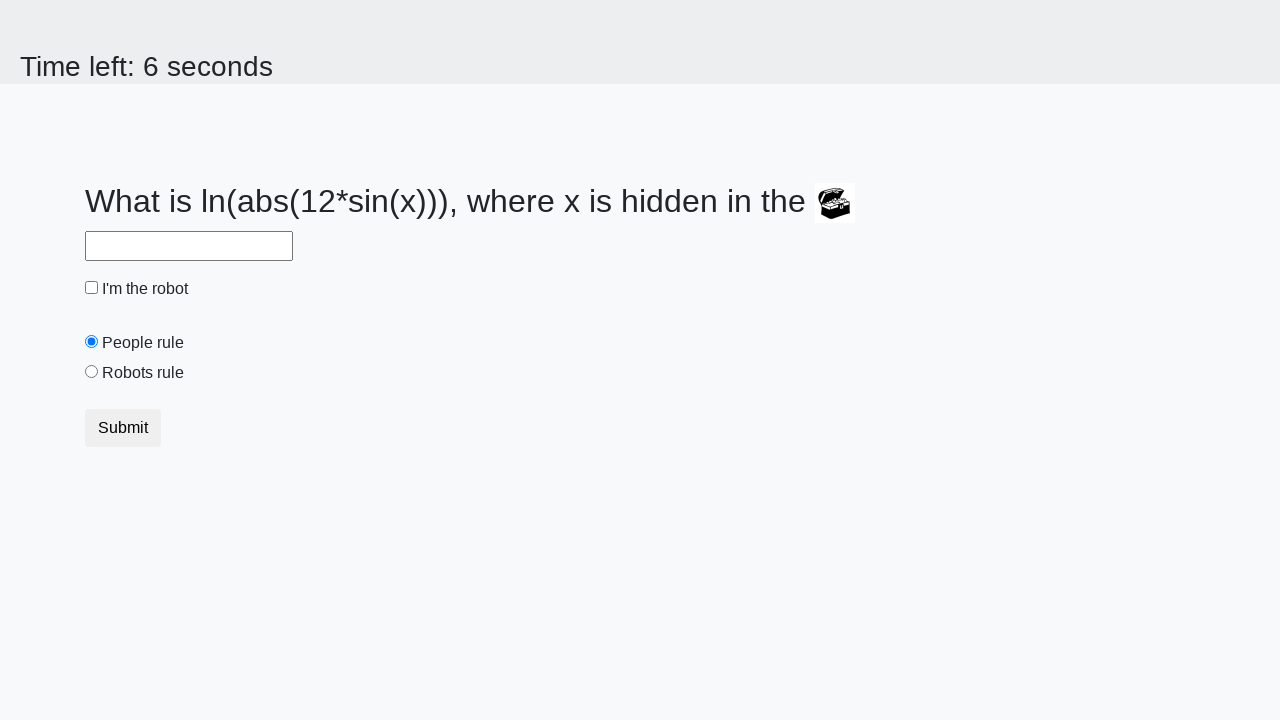

Filled answer field with calculated value: 2.372898734167308 on #answer
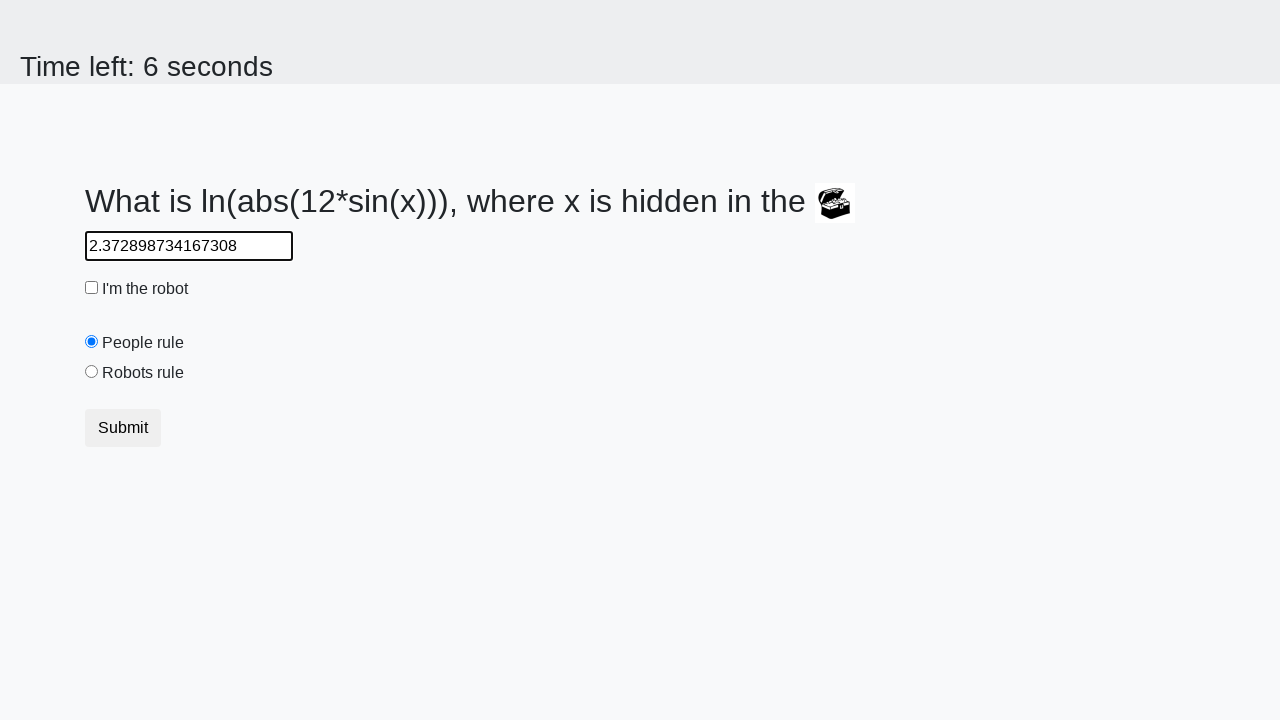

Checked the robot checkbox at (92, 288) on #robotCheckbox
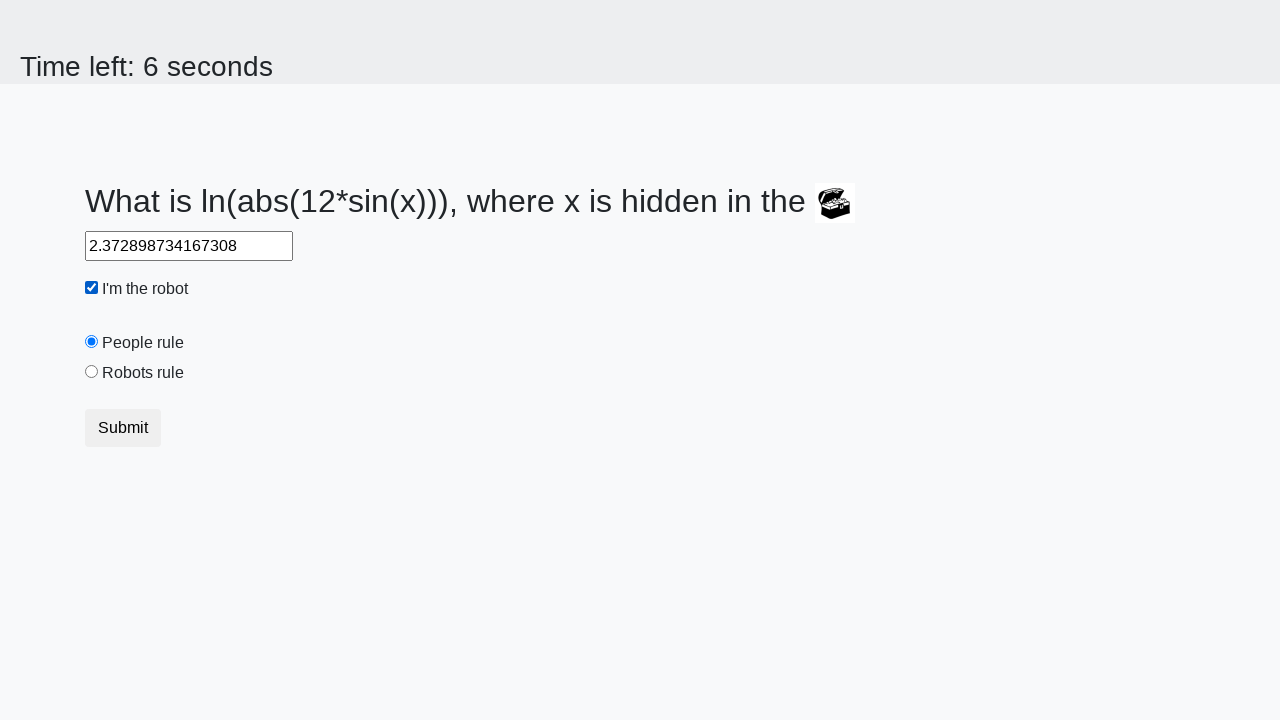

Selected the robots rule radio button at (92, 372) on #robotsRule
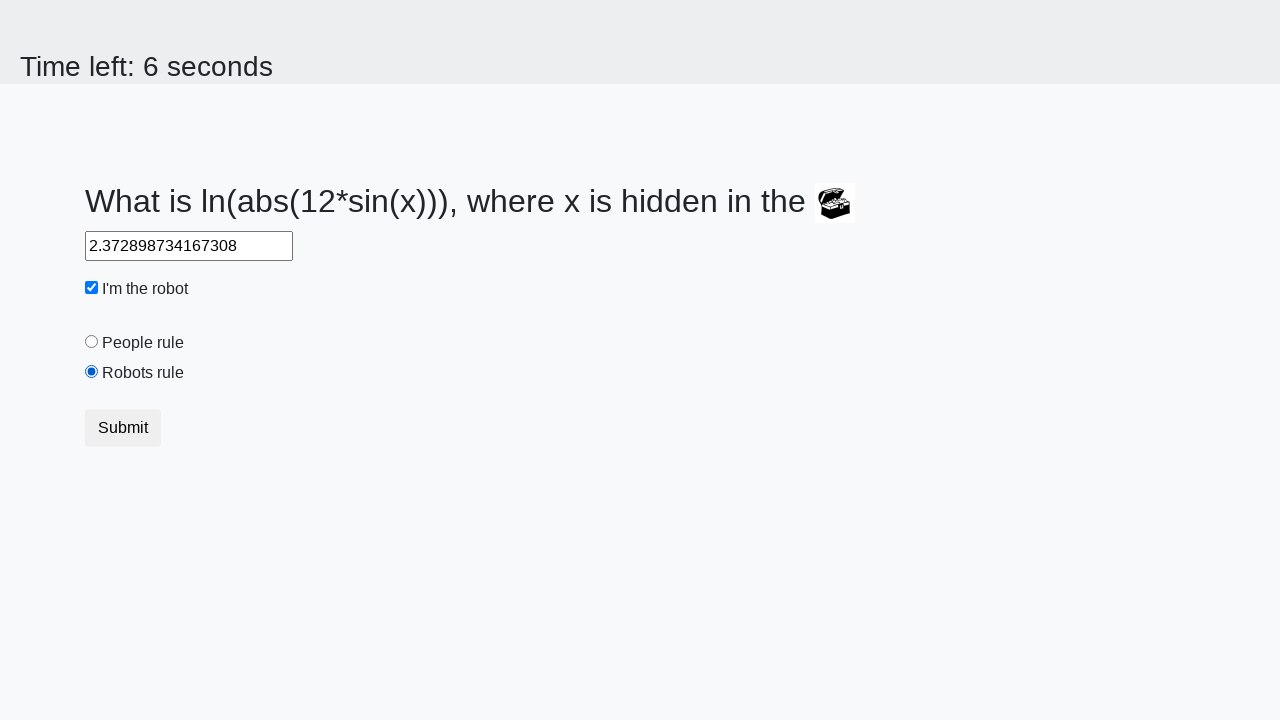

Clicked Submit button to submit the form at (123, 428) on button:text('Submit')
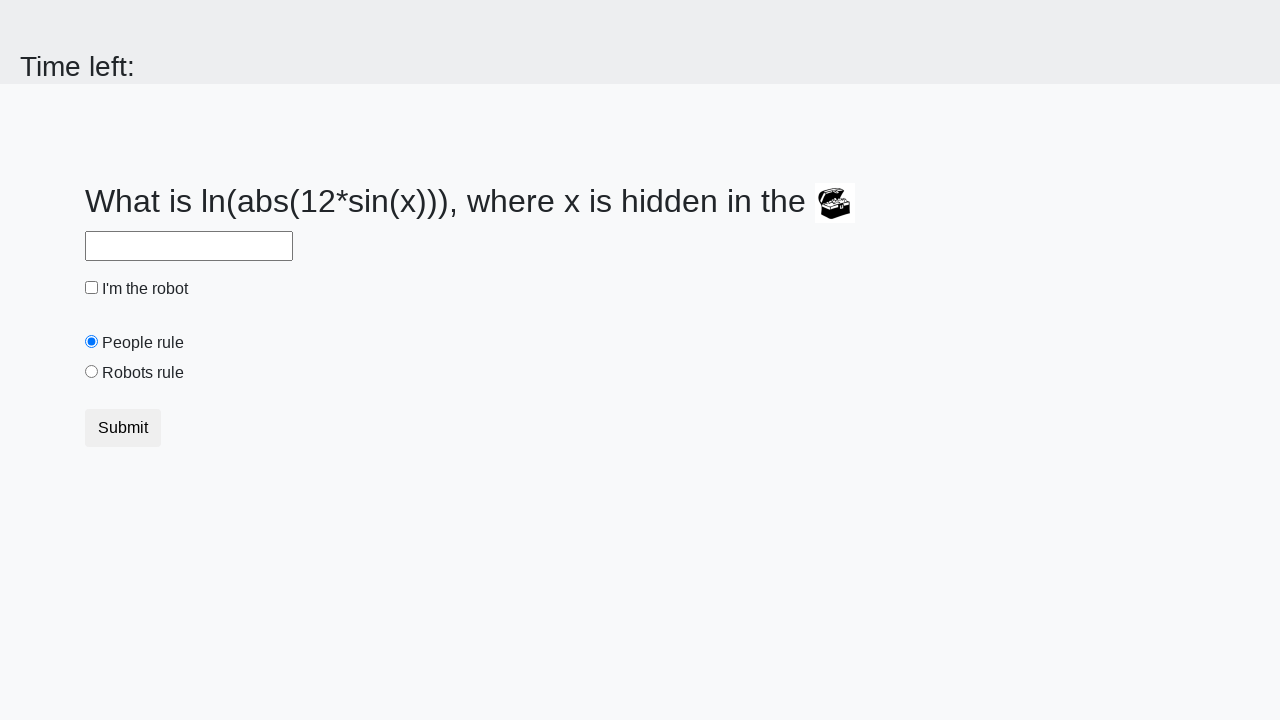

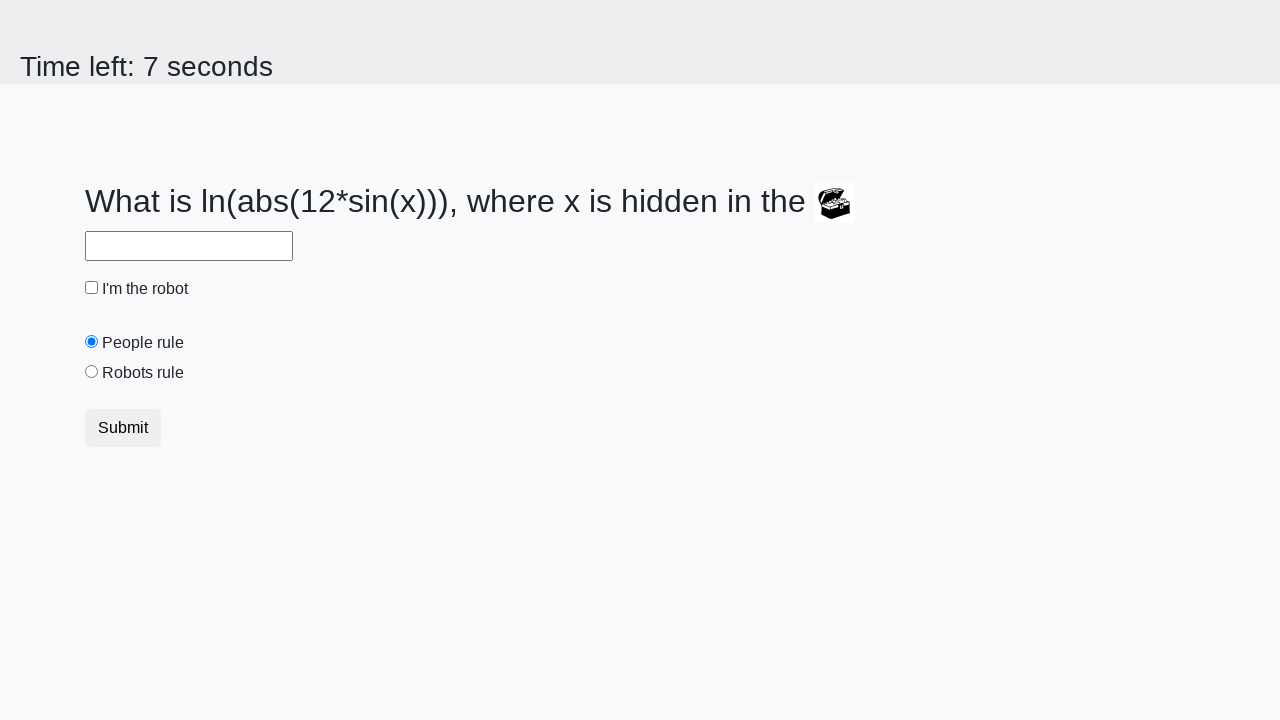